Tests keyboard input by typing text into an input field, pressing backspace, and verifying the key press is detected

Starting URL: https://the-internet.herokuapp.com/key_presses

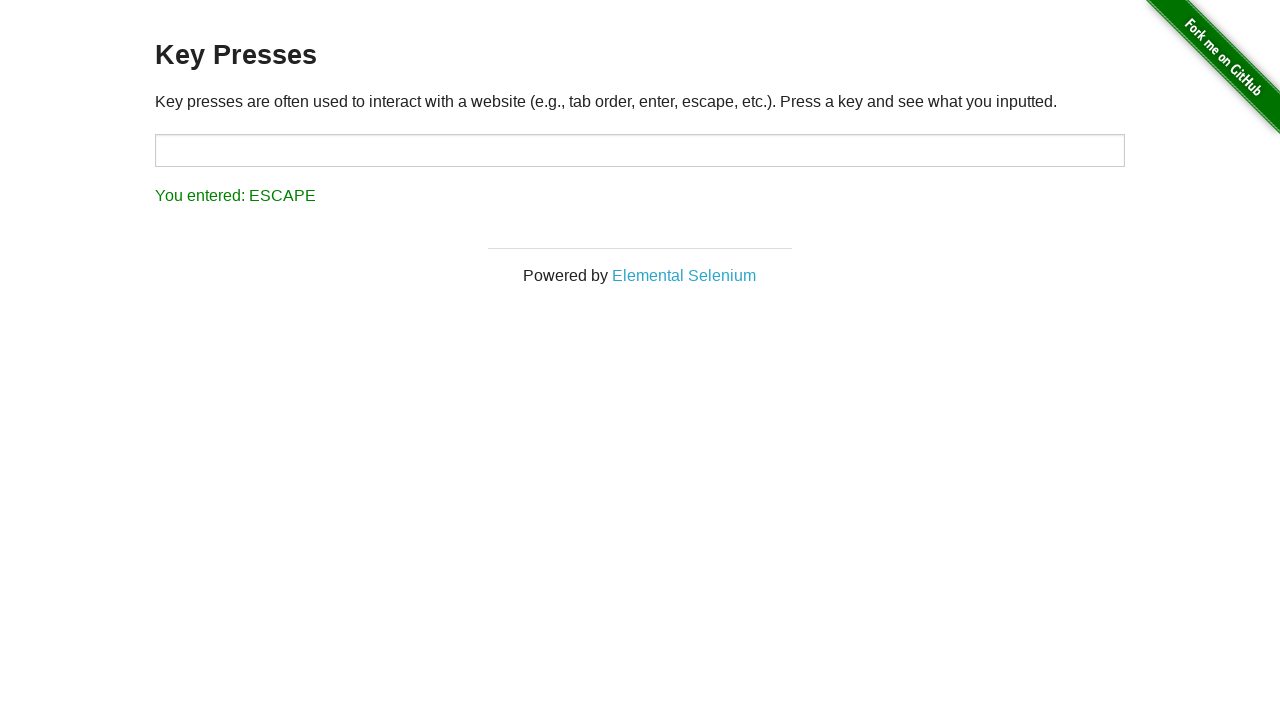

Waited for input target element to load
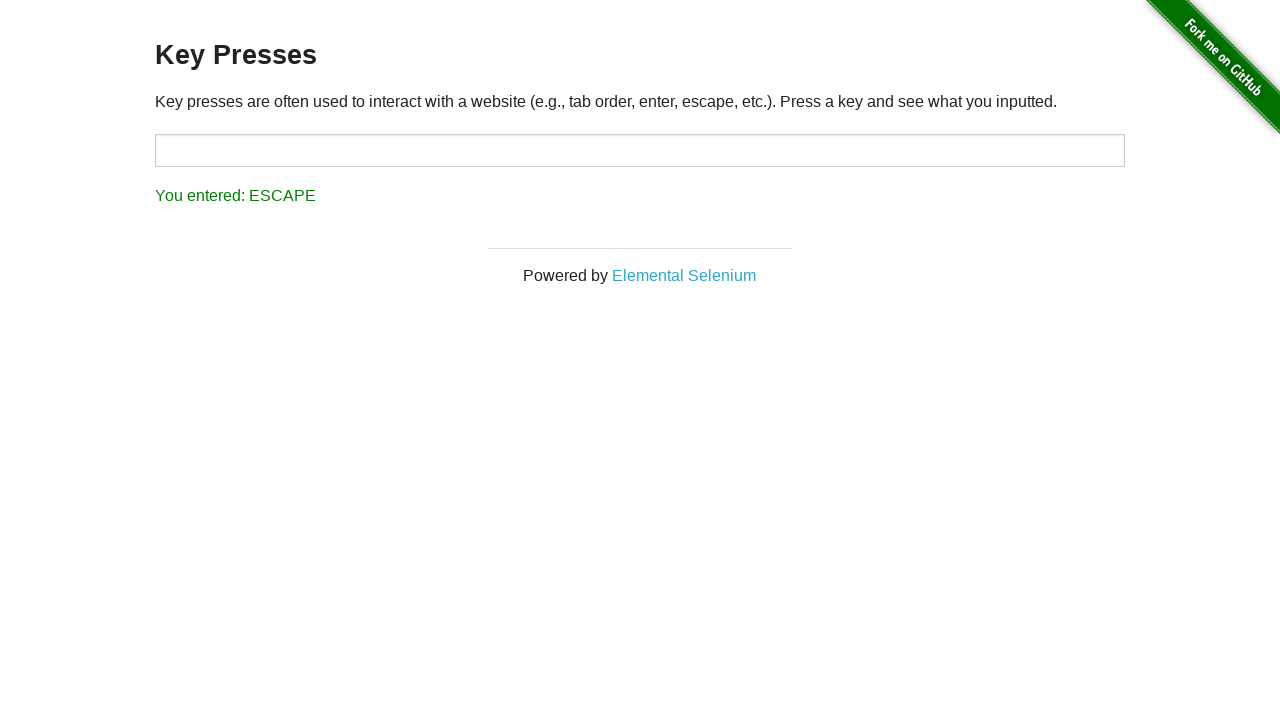

Typed 'Hello world!' into the input field on #target
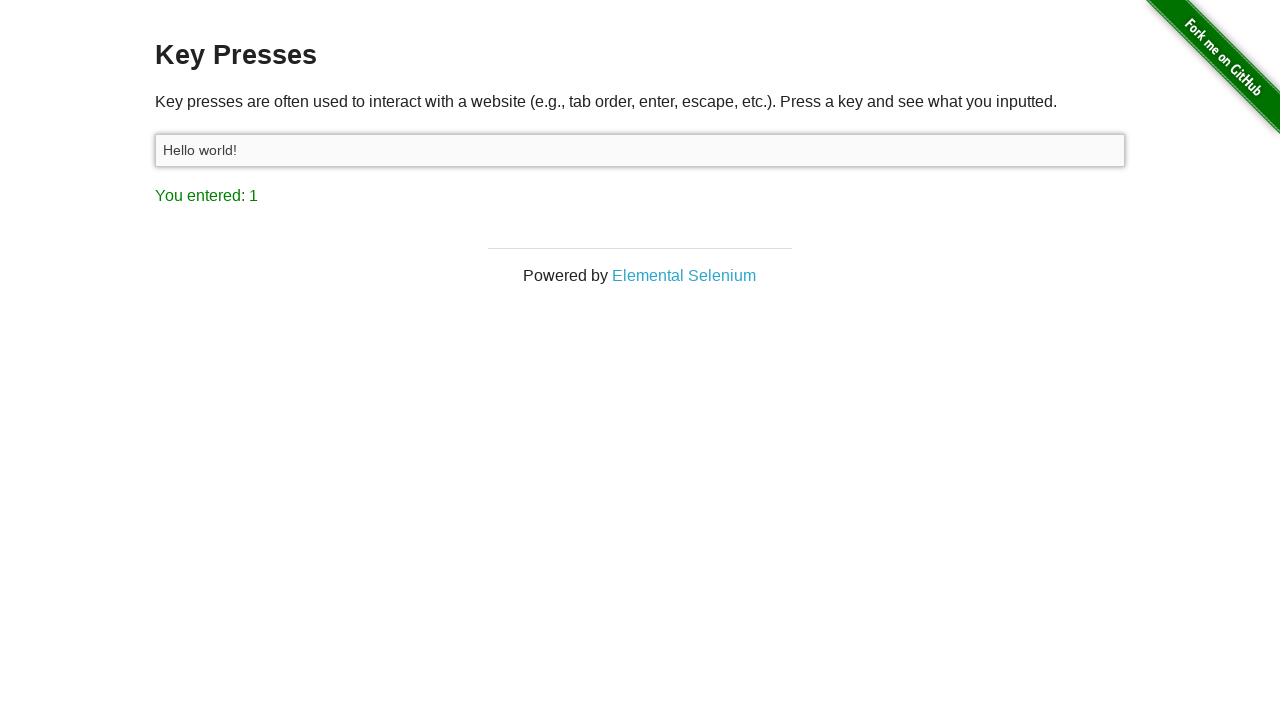

Clicked input field to focus it at (640, 150) on #target
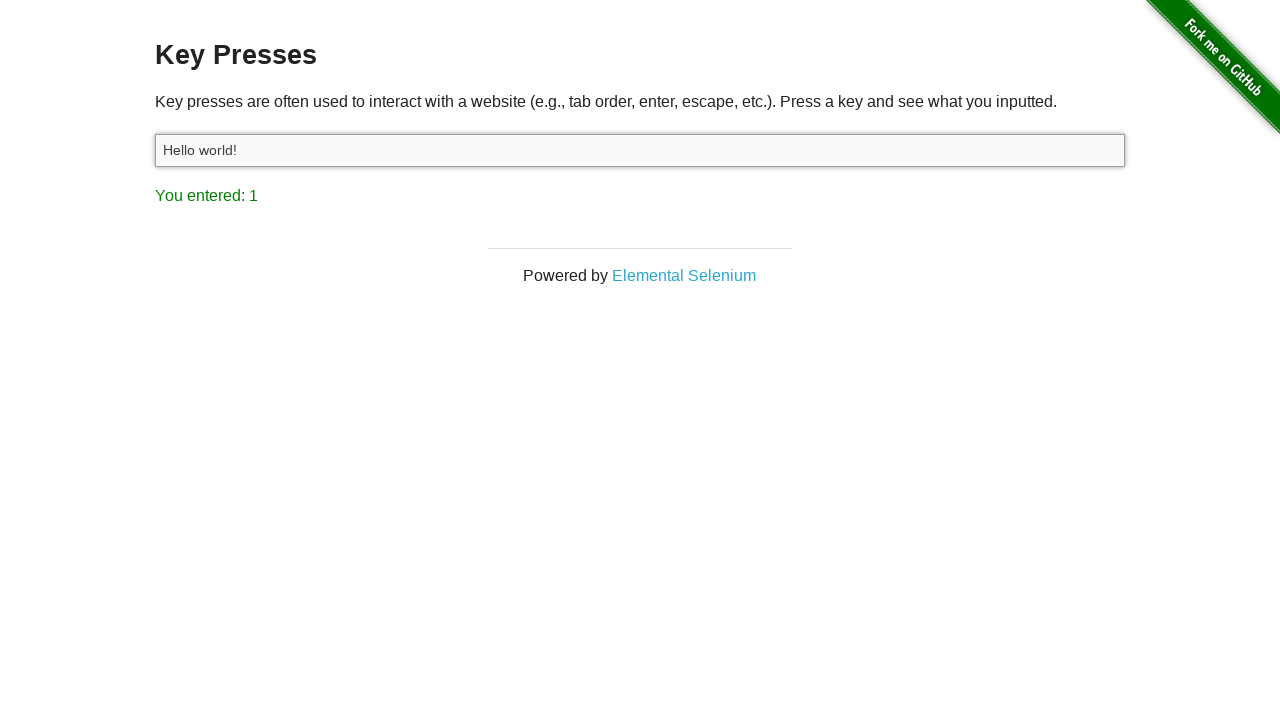

Pressed Backspace key
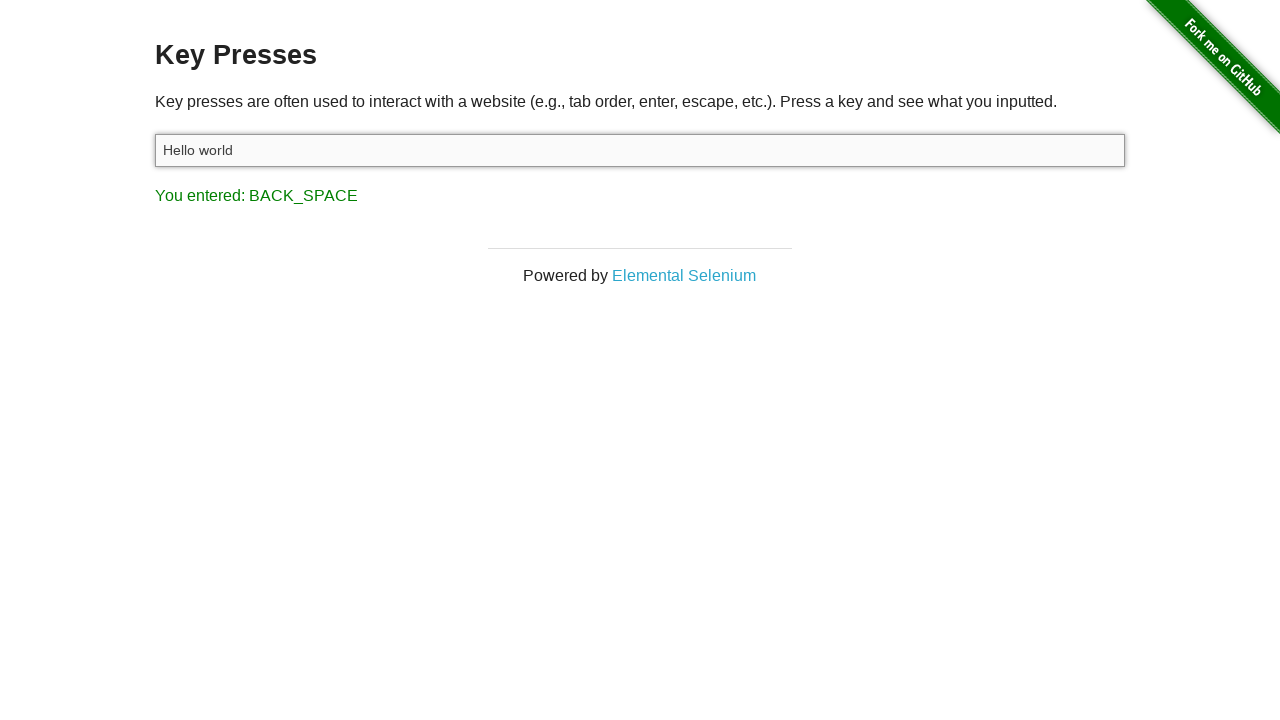

Result element appeared on page
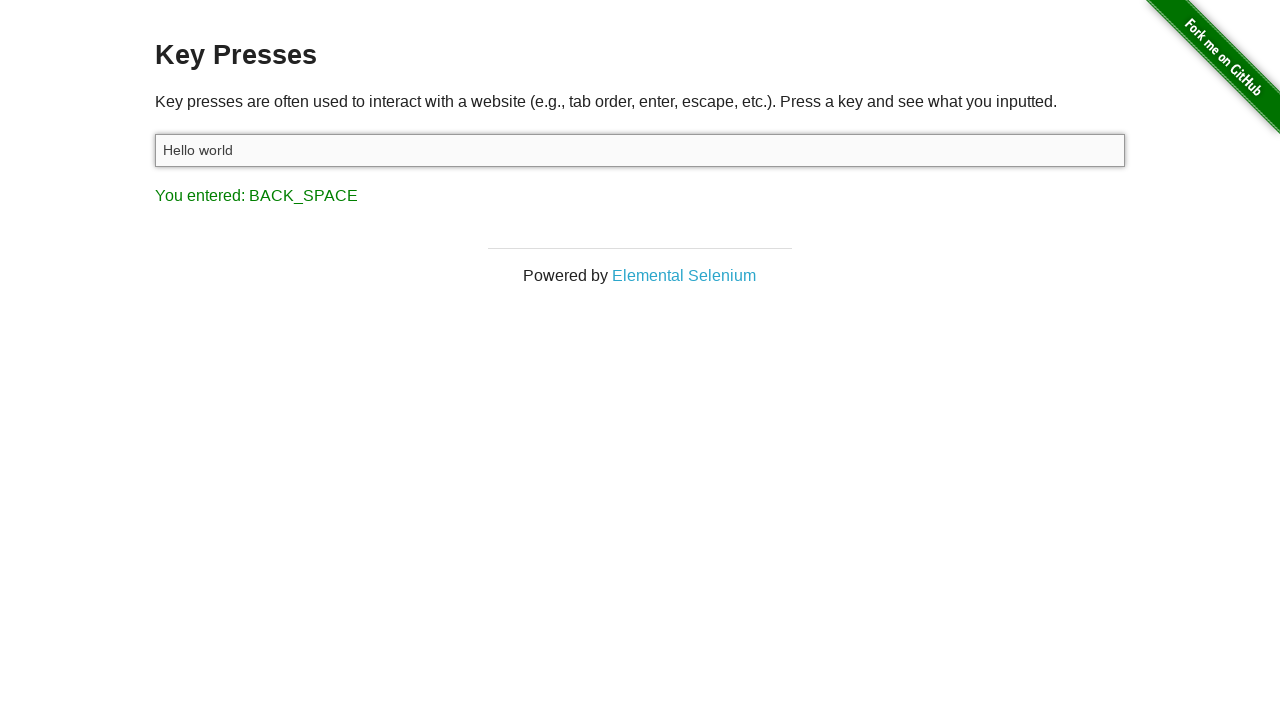

Verified backspace key press was detected with message 'You entered: BACK_SPACE'
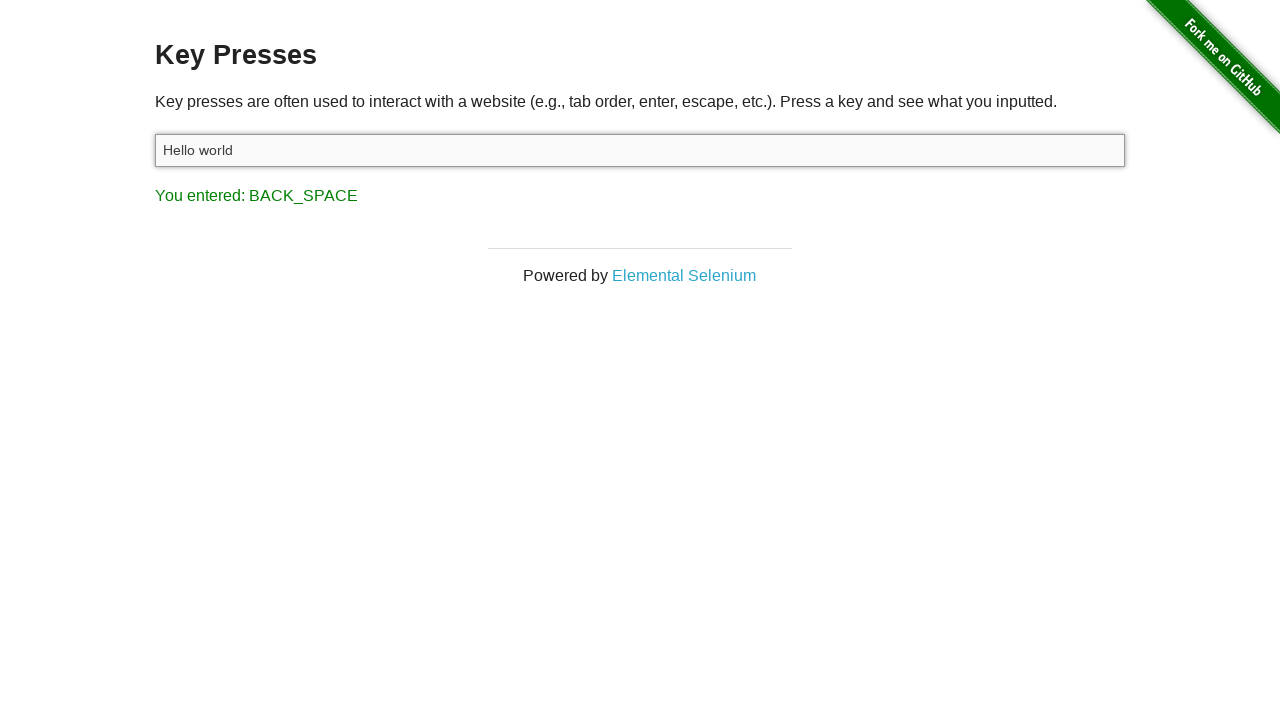

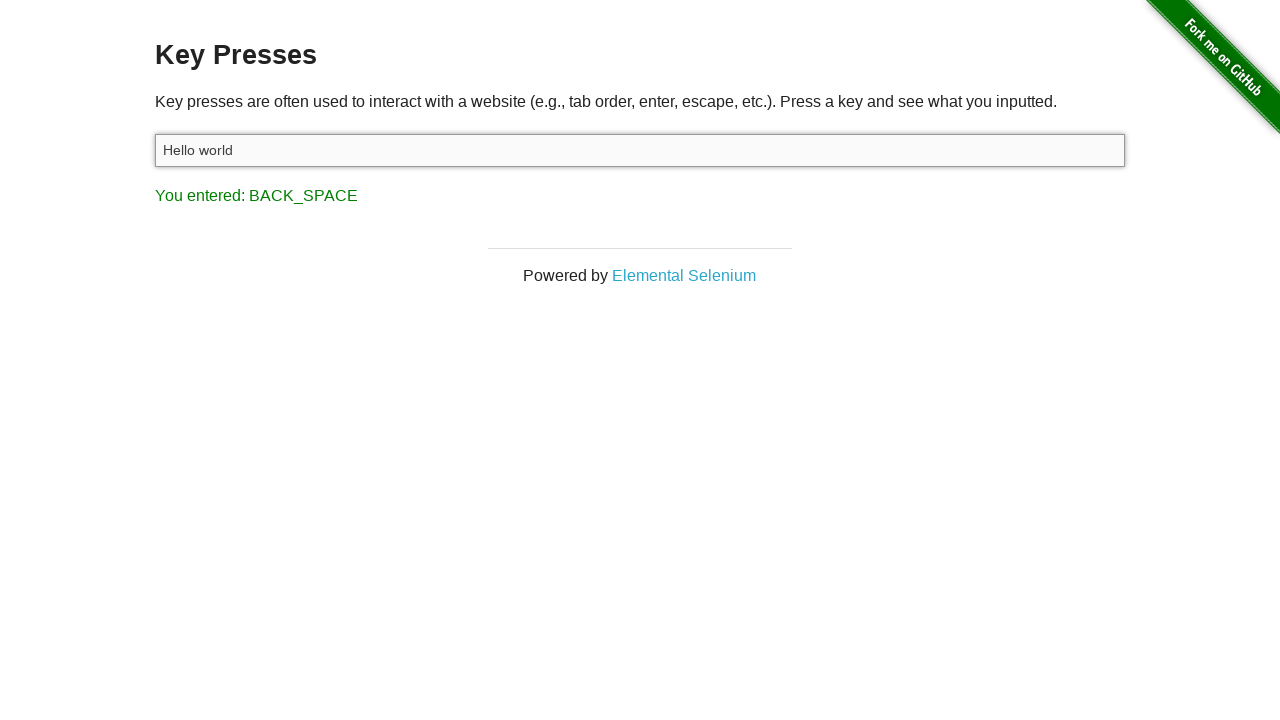